Tests different button click types including double click, right click, and regular click on the Buttons page

Starting URL: https://demoqa.com/

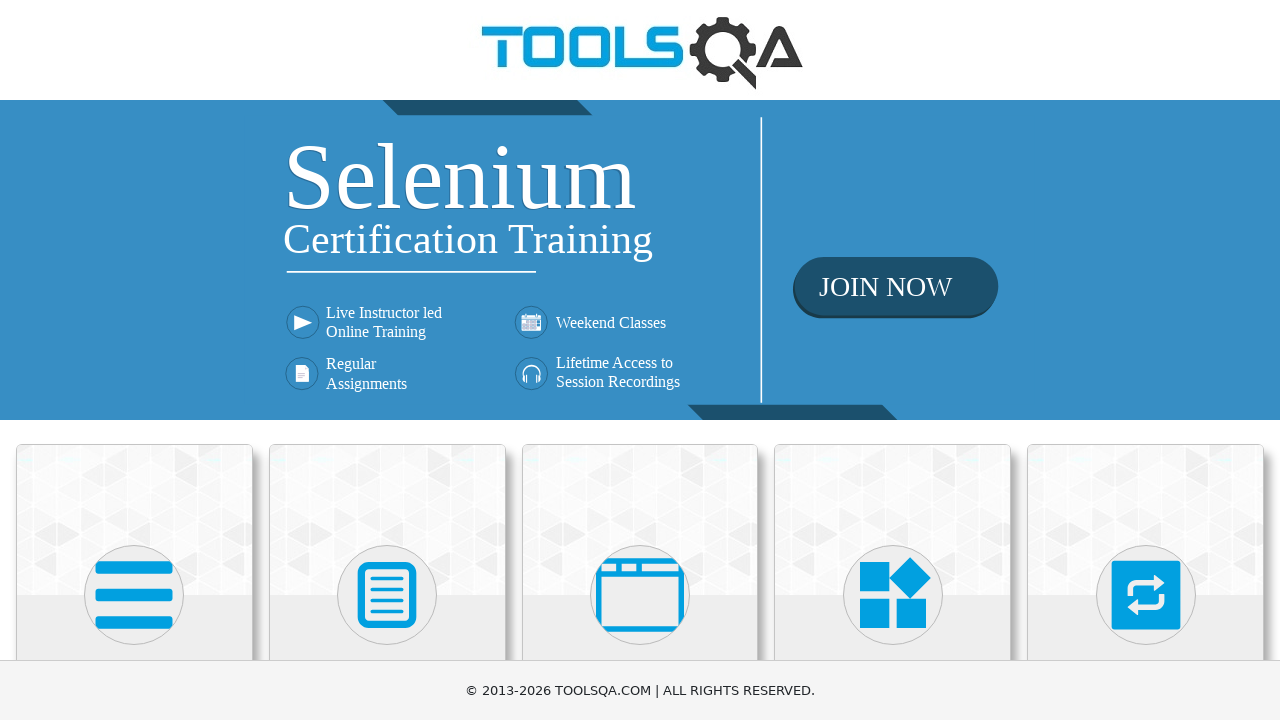

Clicked on Elements card at (134, 360) on xpath=//h5[text()='Elements']
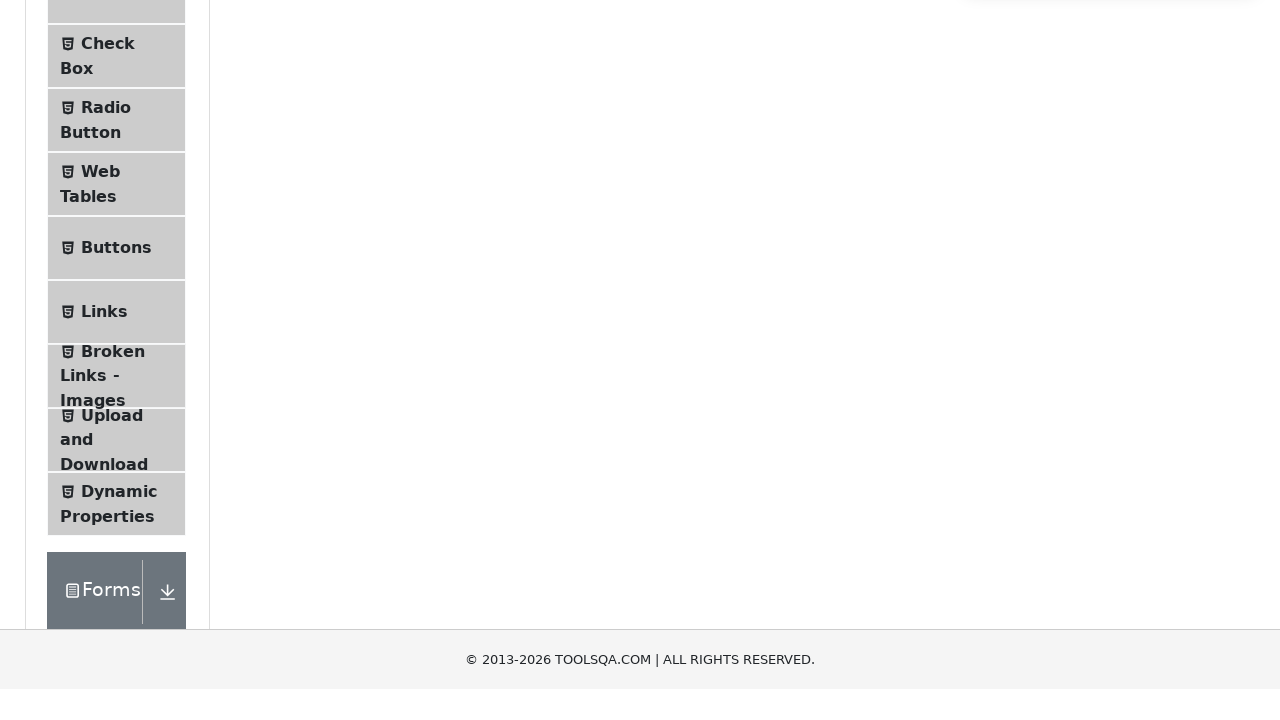

Clicked on Buttons menu item at (116, 517) on xpath=//li[@id='item-4']
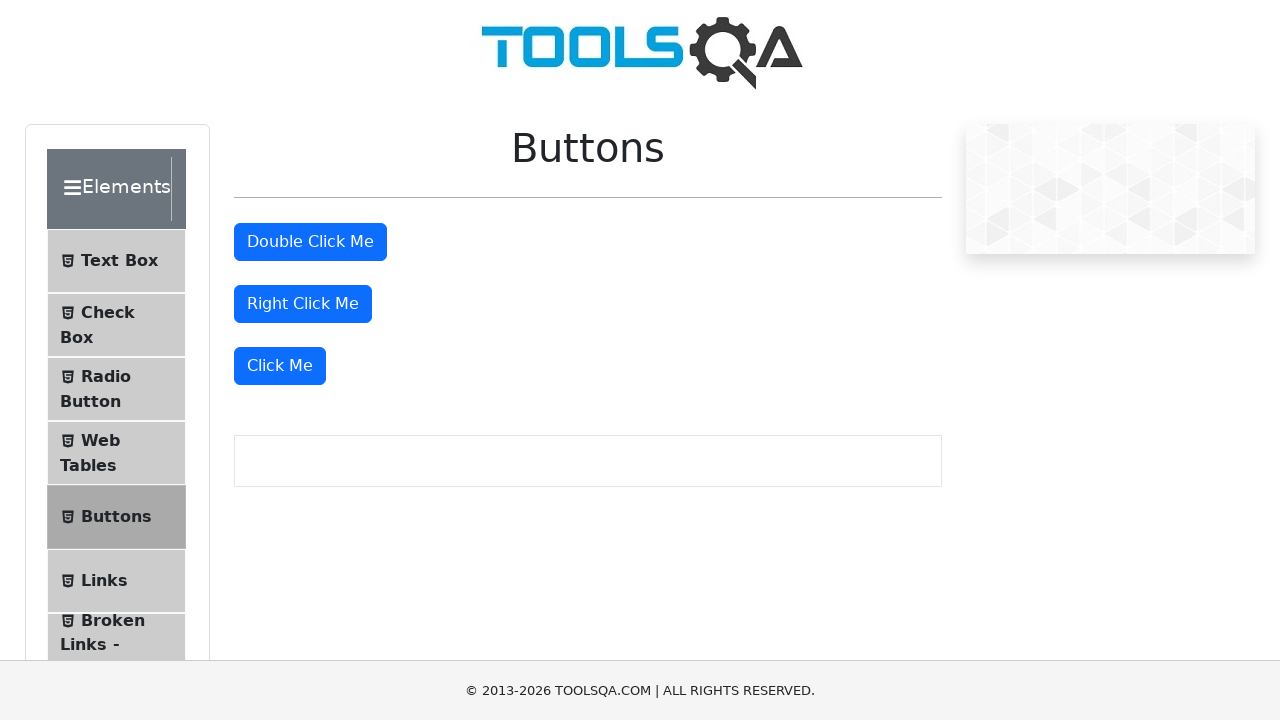

Double clicked on the double click button at (310, 242) on #doubleClickBtn
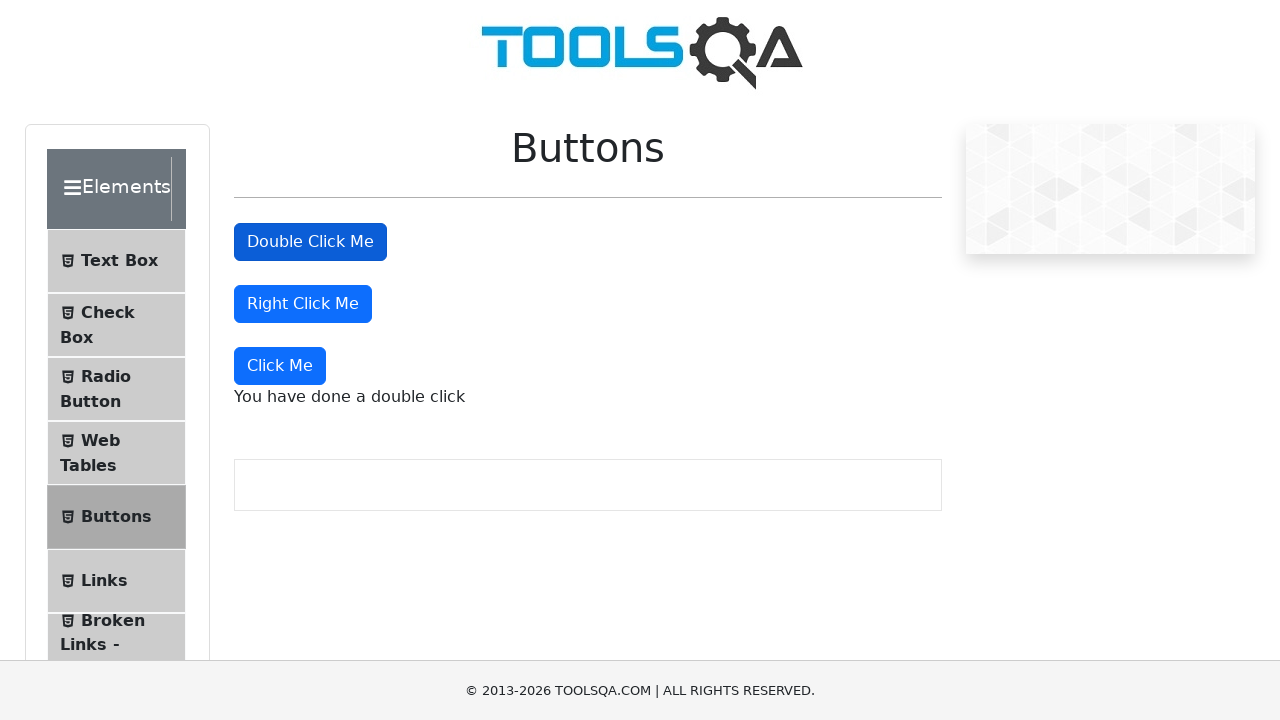

Right clicked on the right click button at (303, 304) on #rightClickBtn
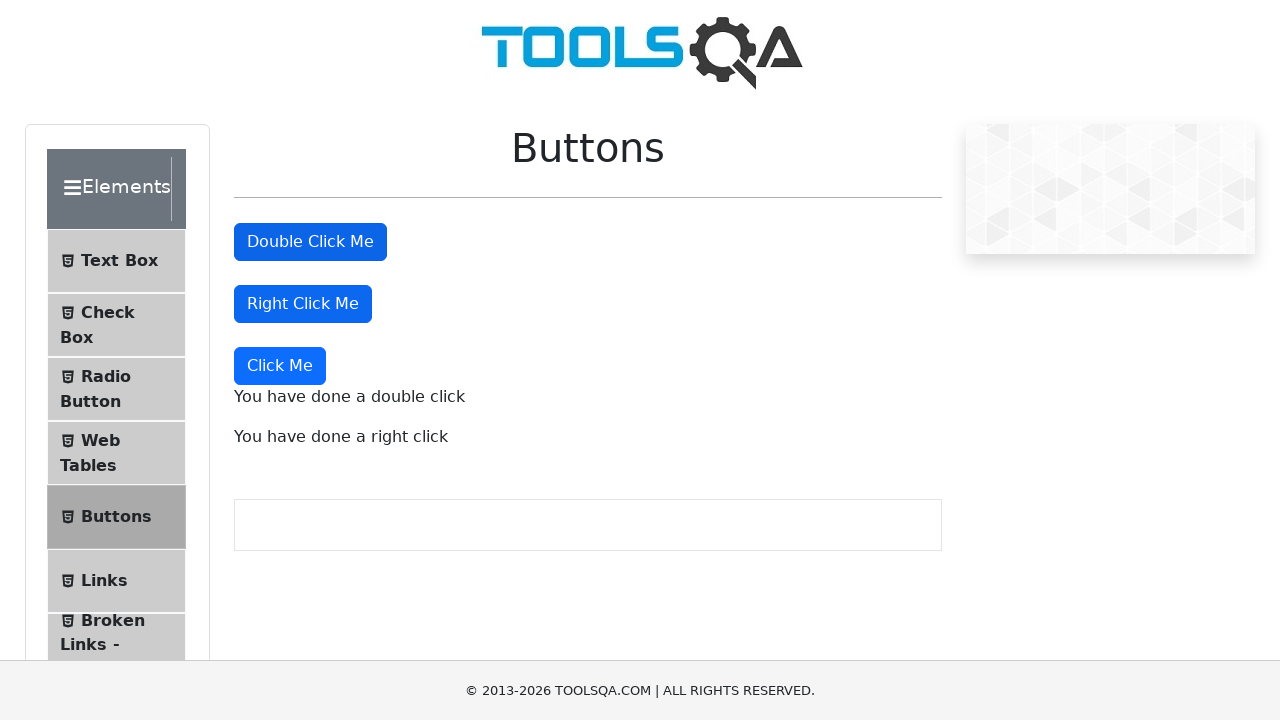

Clicked on the Click Me button at (280, 366) on xpath=//button[text() = 'Click Me']
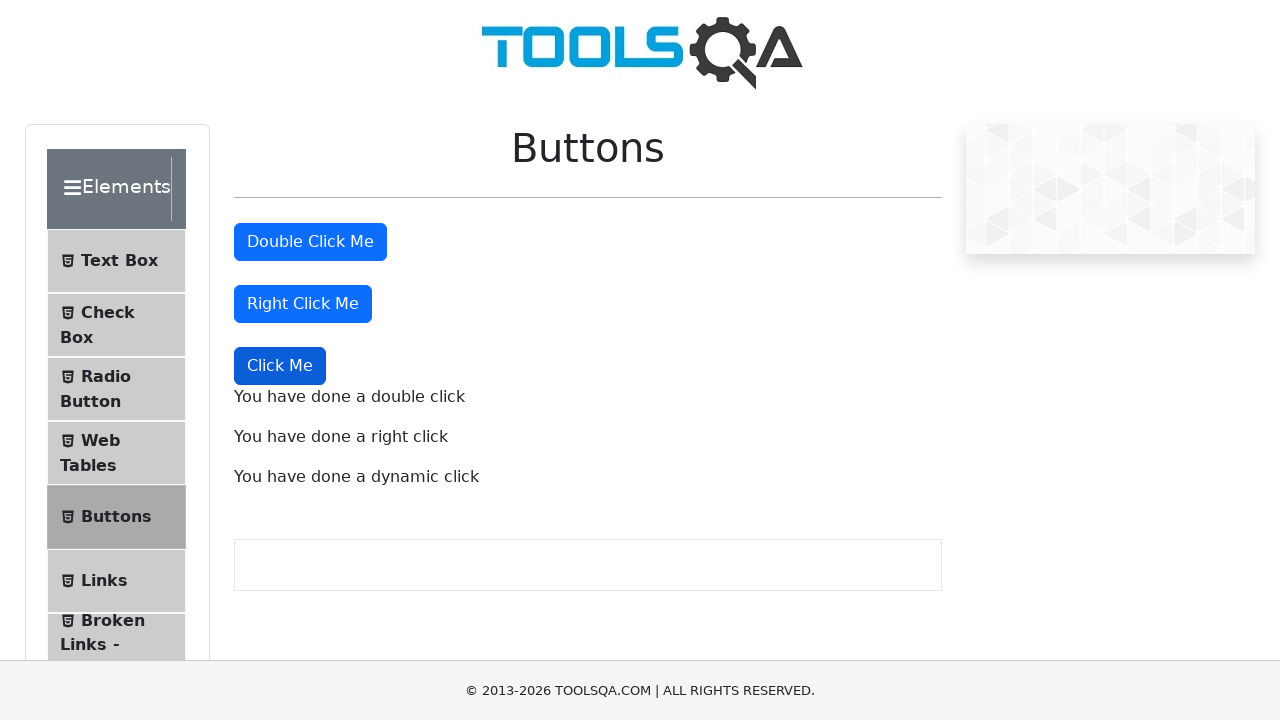

Waited for result messages to appear
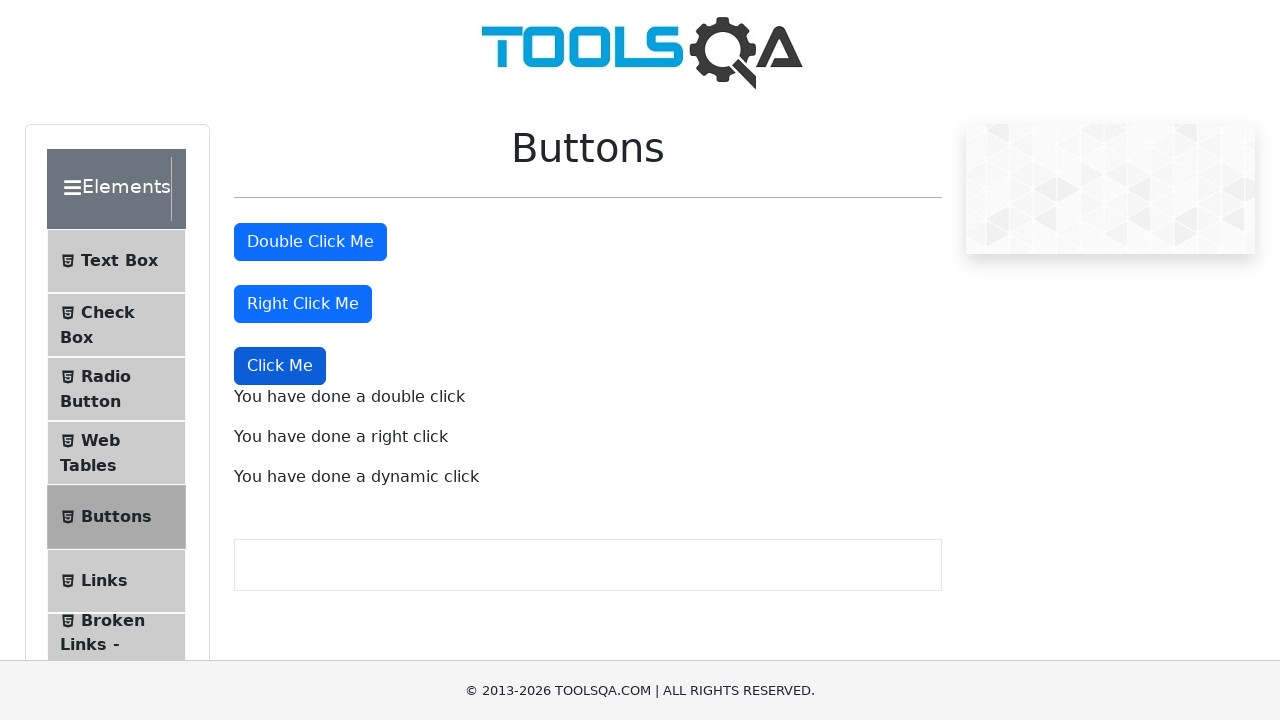

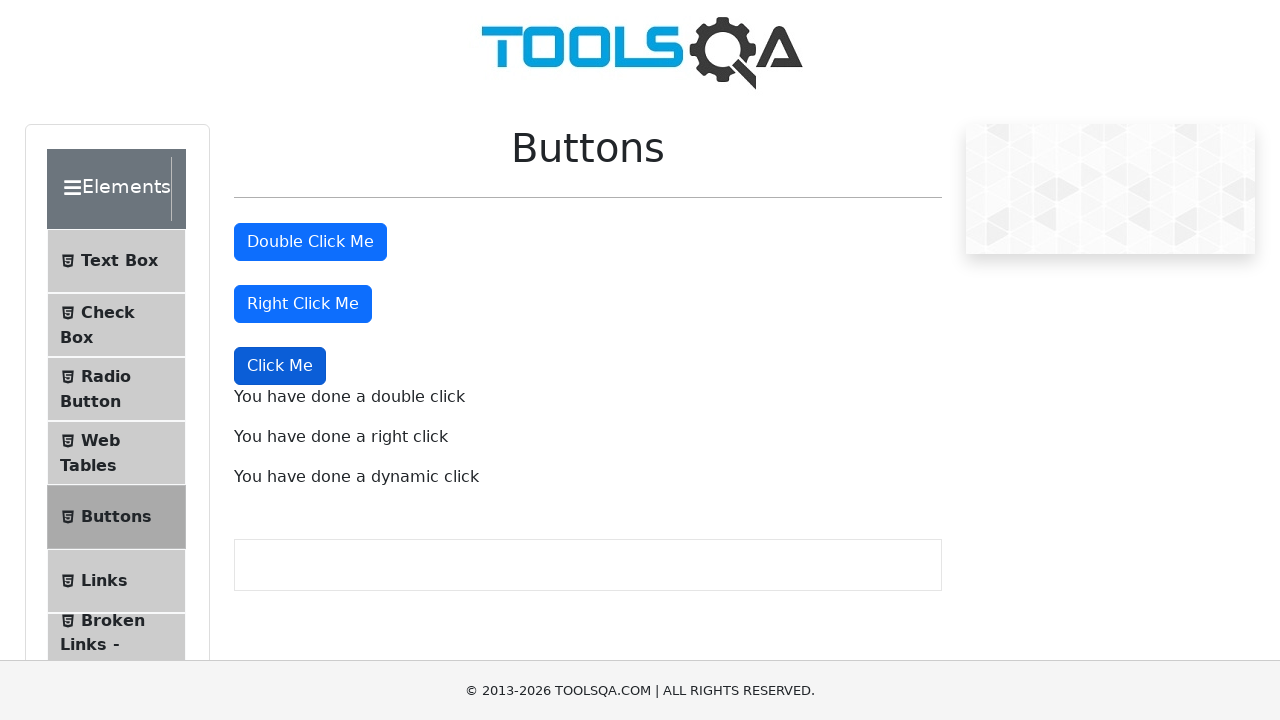